Tests adding a new todo item by filling in the text field and clicking the add button, then verifies the new item appears in the list

Starting URL: https://lambdatest.github.io/sample-todo-app/

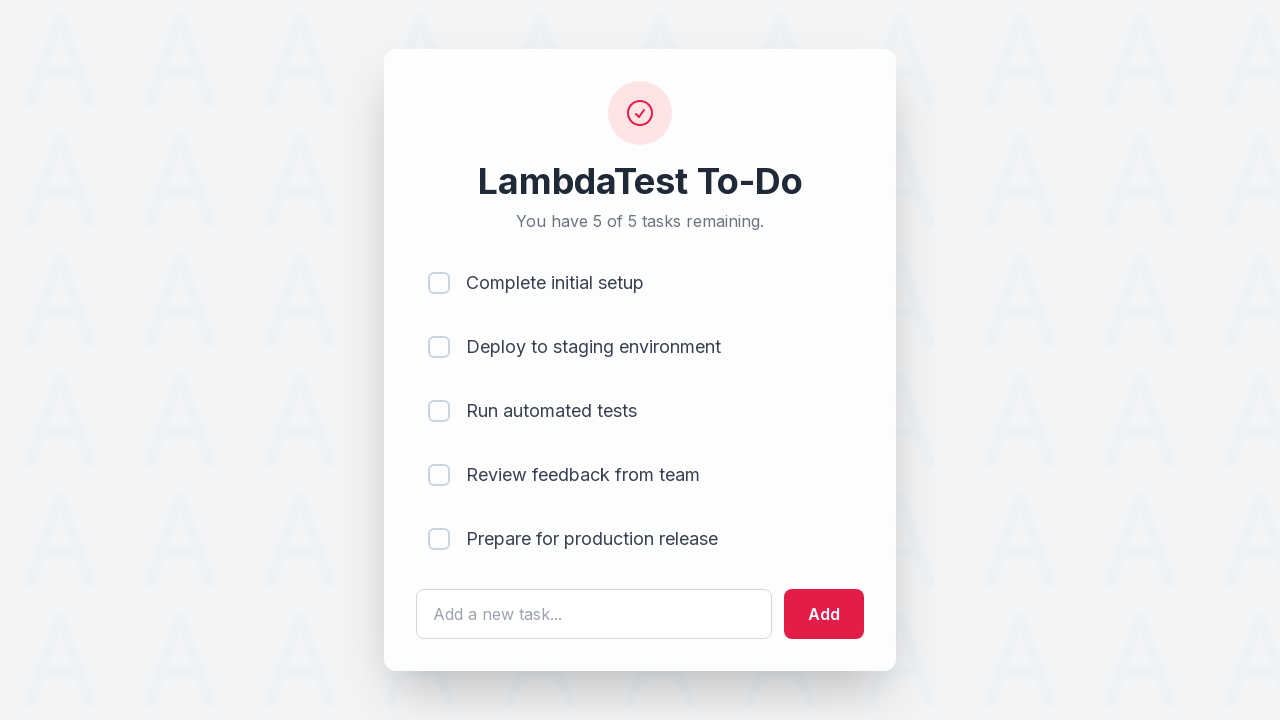

Filled todo text field with 'Happy Testing at LambdaTest' on #sampletodotext
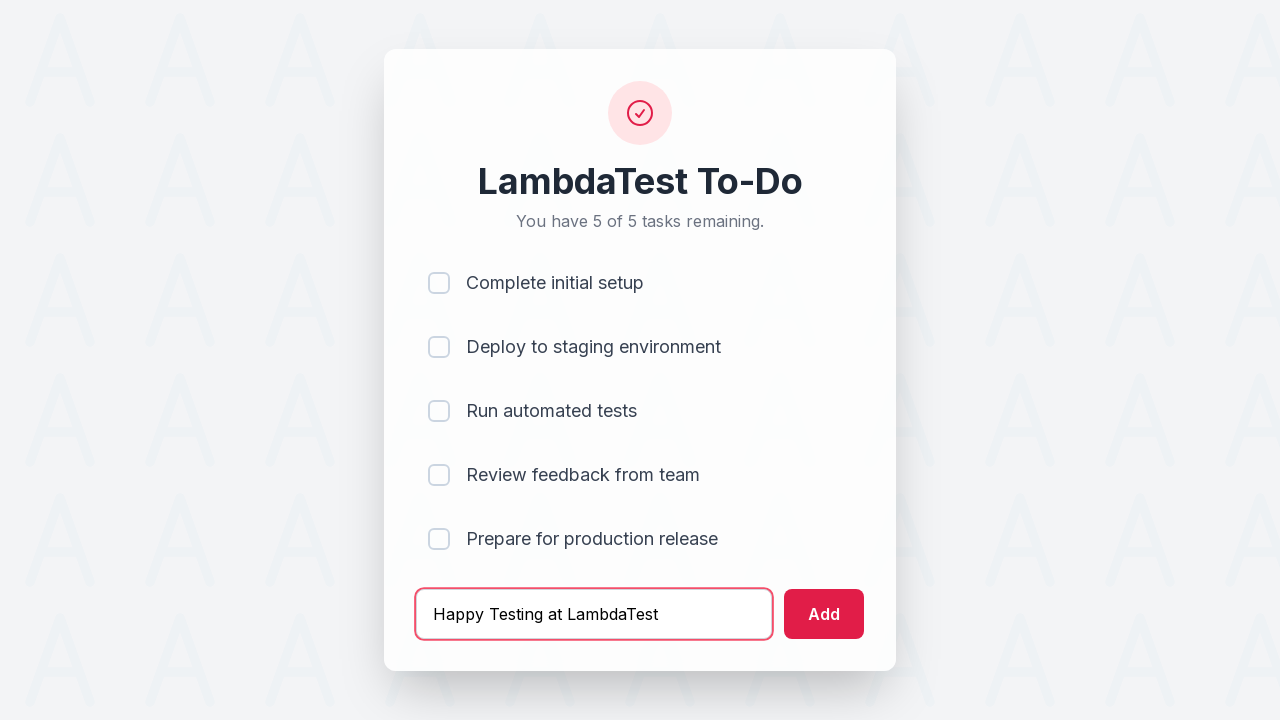

Clicked add button to submit new todo item at (824, 614) on #addbutton
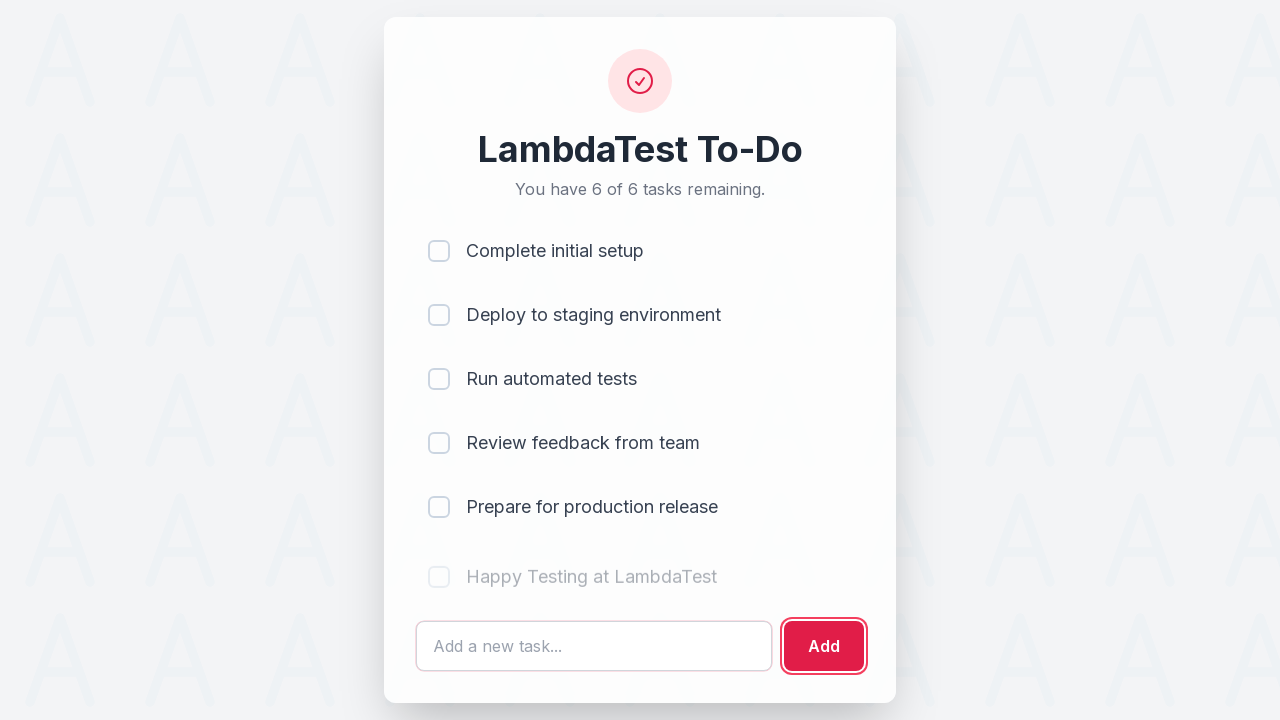

Verified new todo item appears in the list
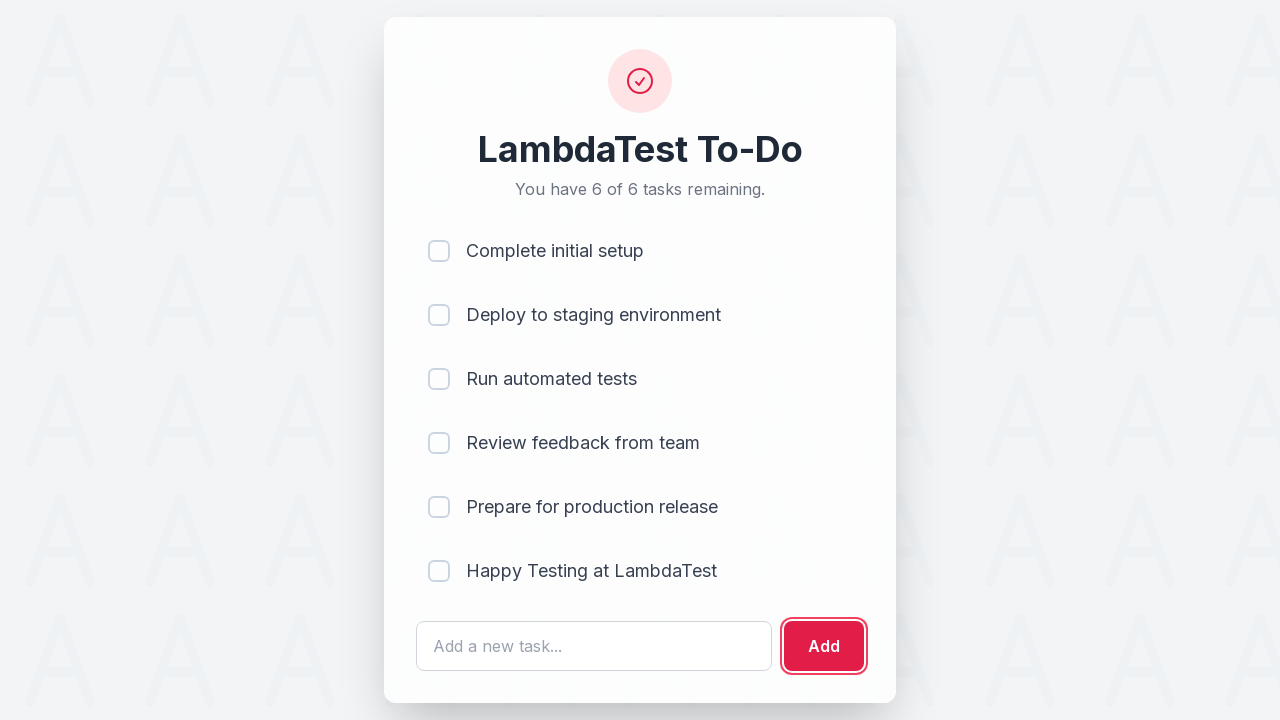

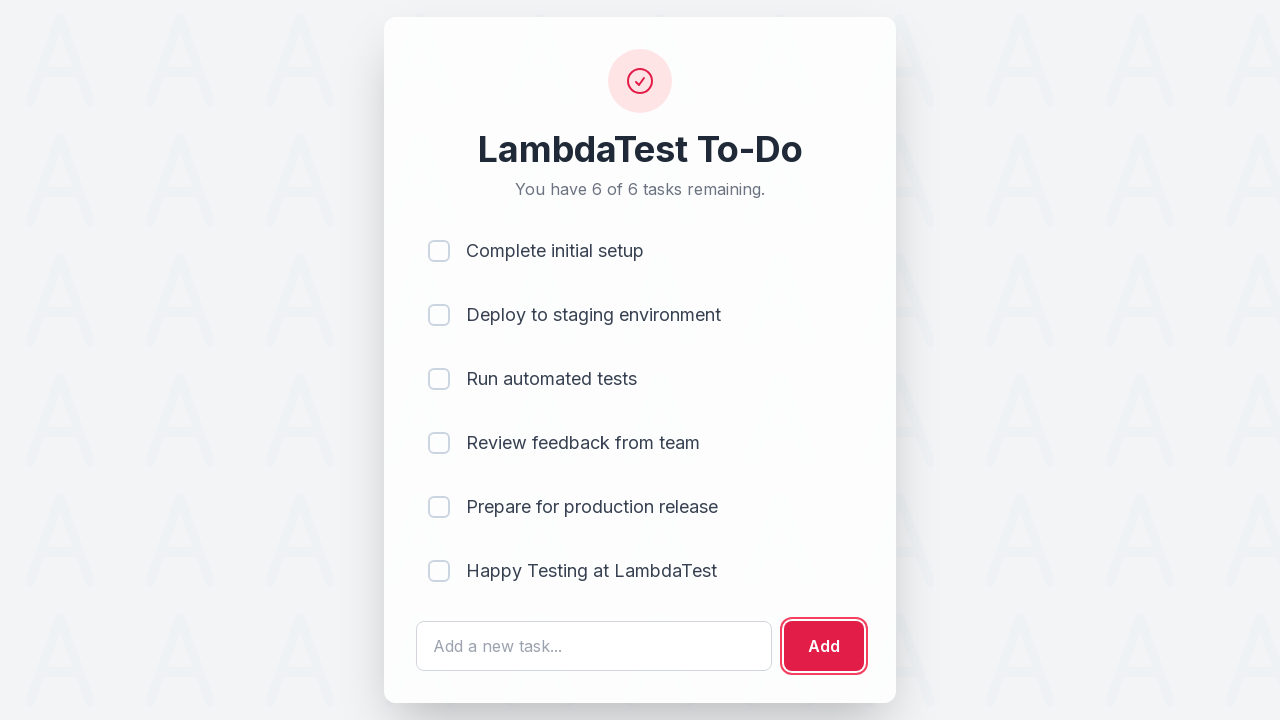